Navigates to Menu page and verifies the three main menu items are labeled "Main Item 1", "Main Item 2", and "Main Item 3"

Starting URL: https://demoqa.com/

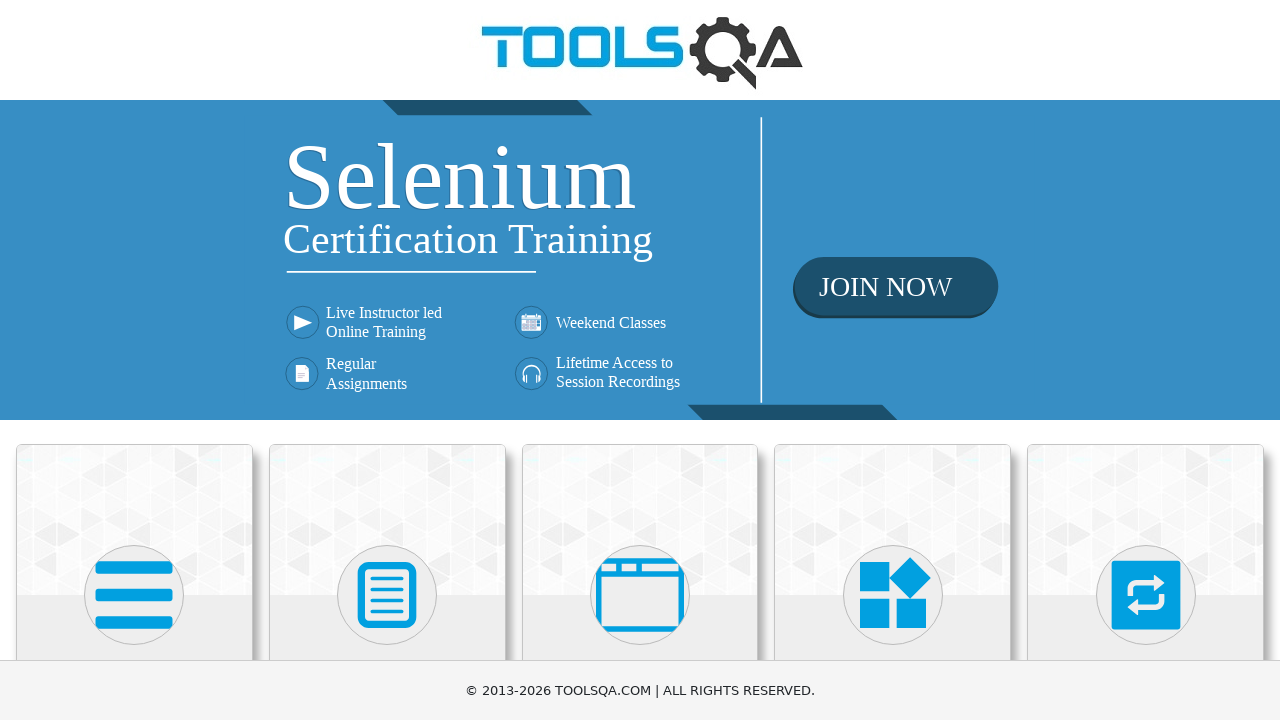

Clicked on Widgets card at (893, 520) on div.card:has-text('Widgets')
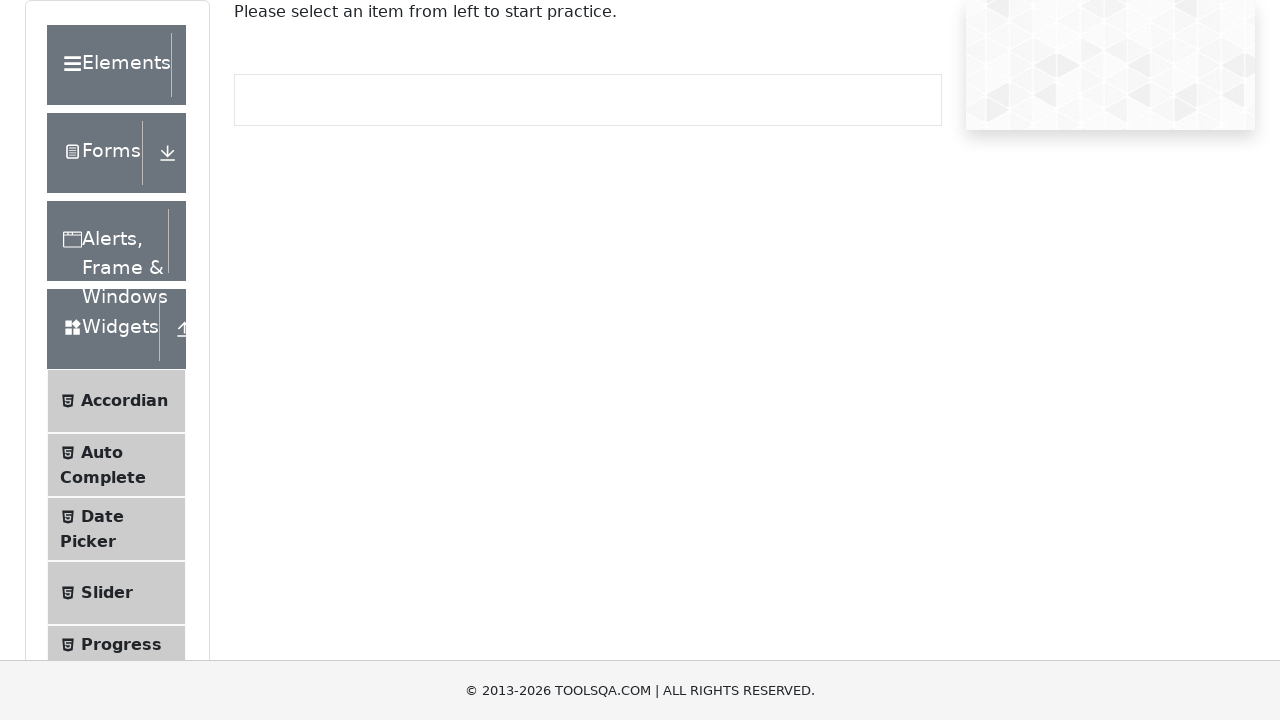

Scrolled down using PageDown key
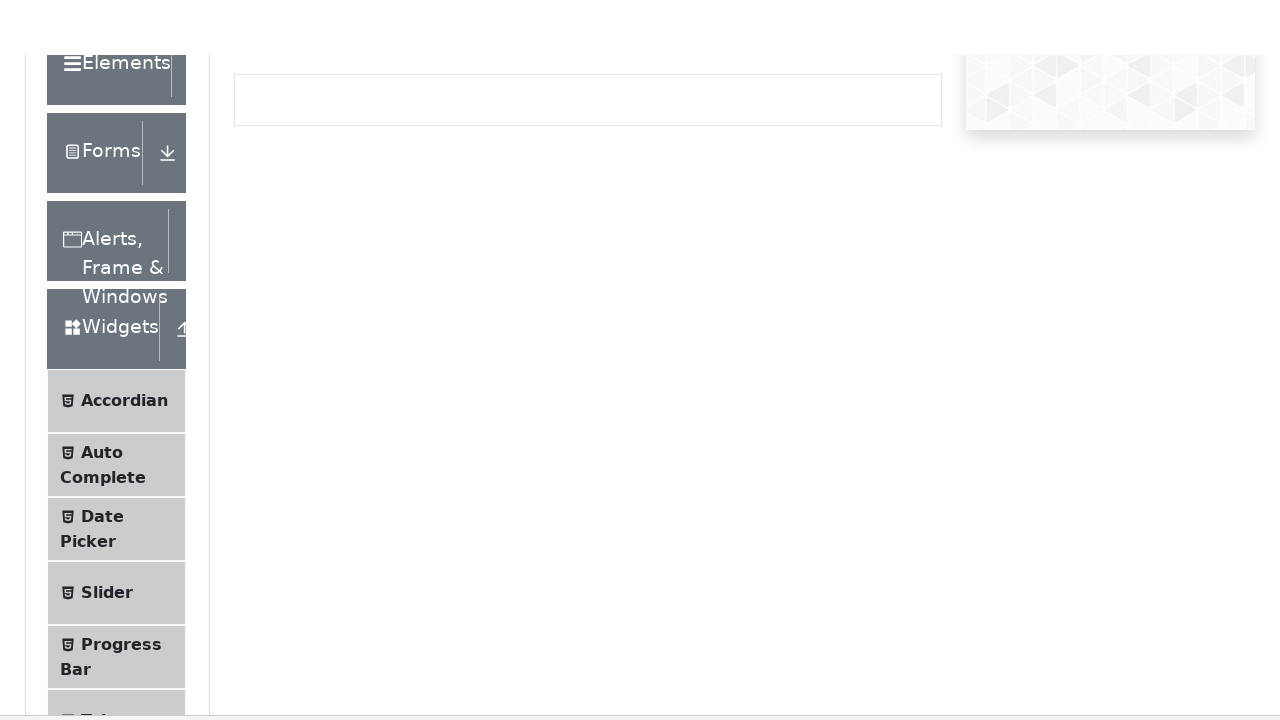

Waited 1000ms for page to settle
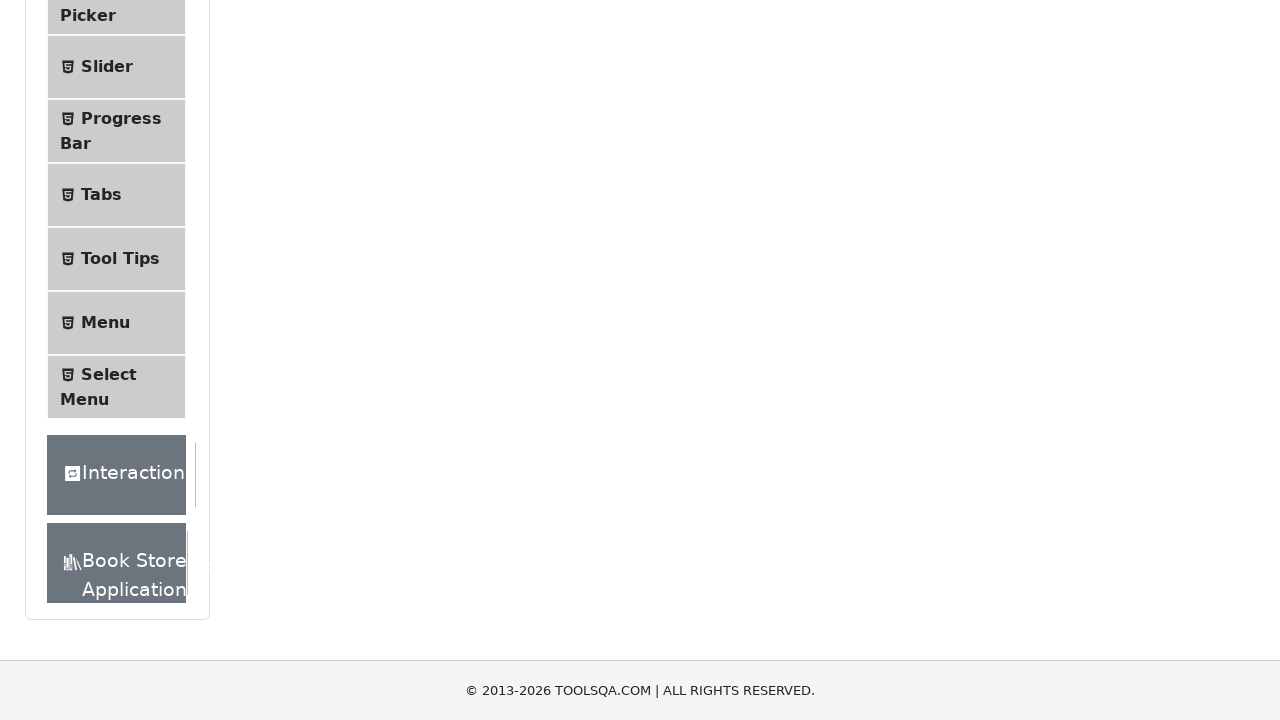

Clicked on Menu link at (105, 323) on span:has-text('Menu')
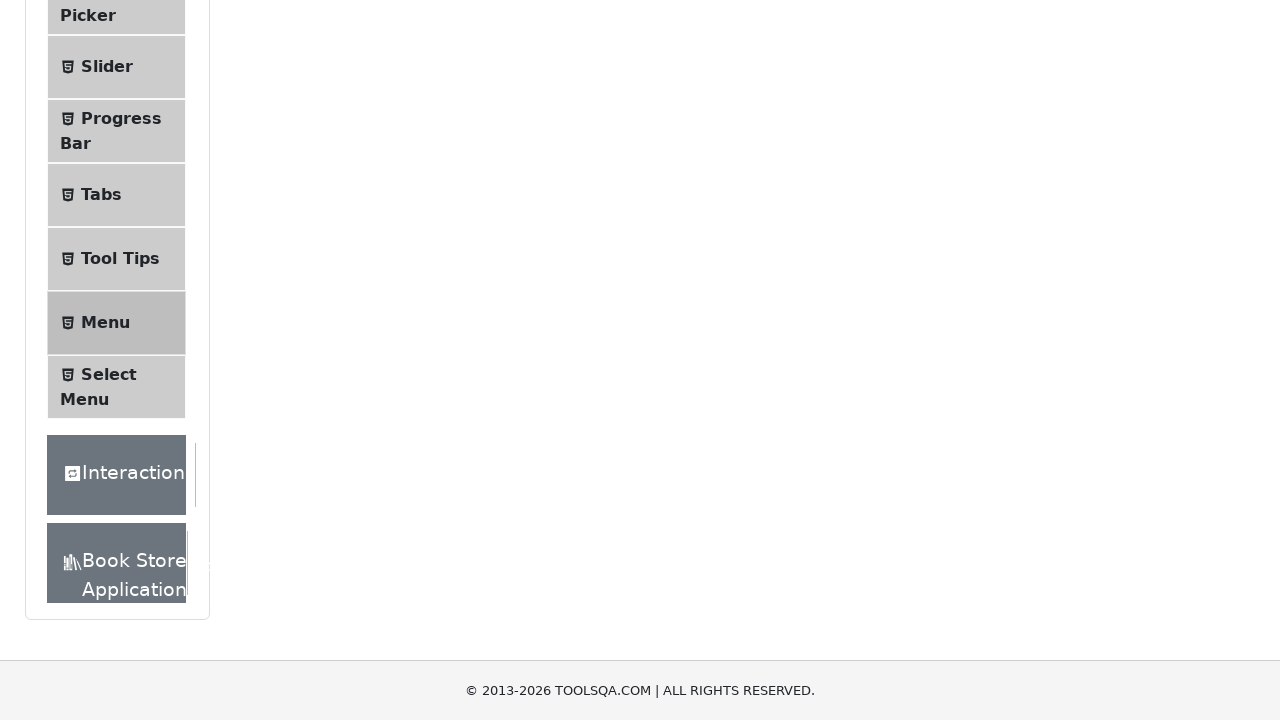

Verified Main Item 1 menu item is present
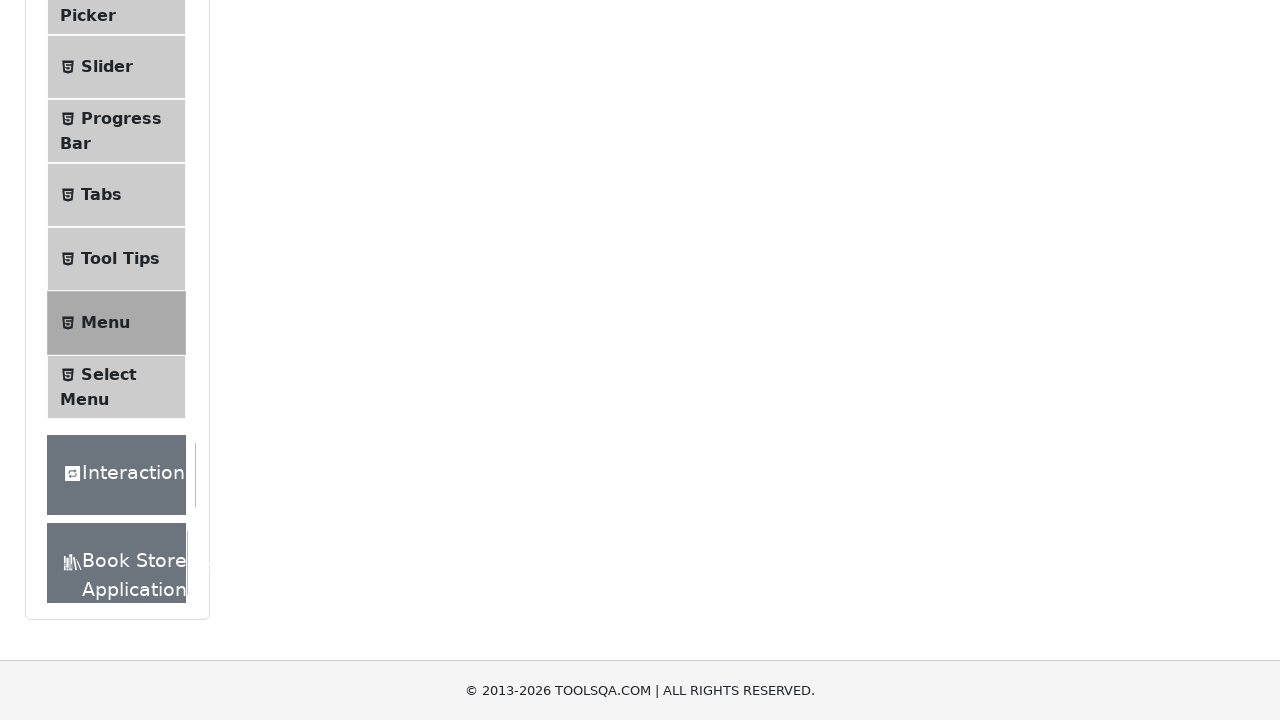

Verified Main Item 2 menu item is present
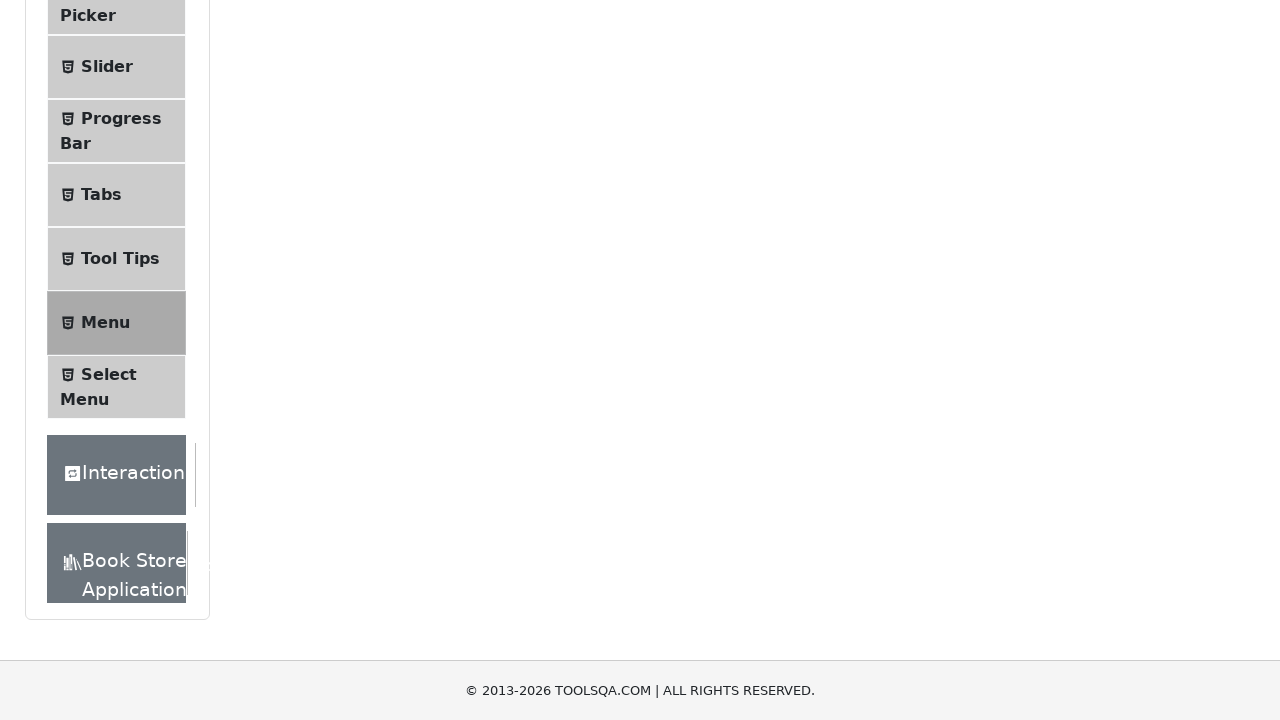

Verified Main Item 3 menu item is present
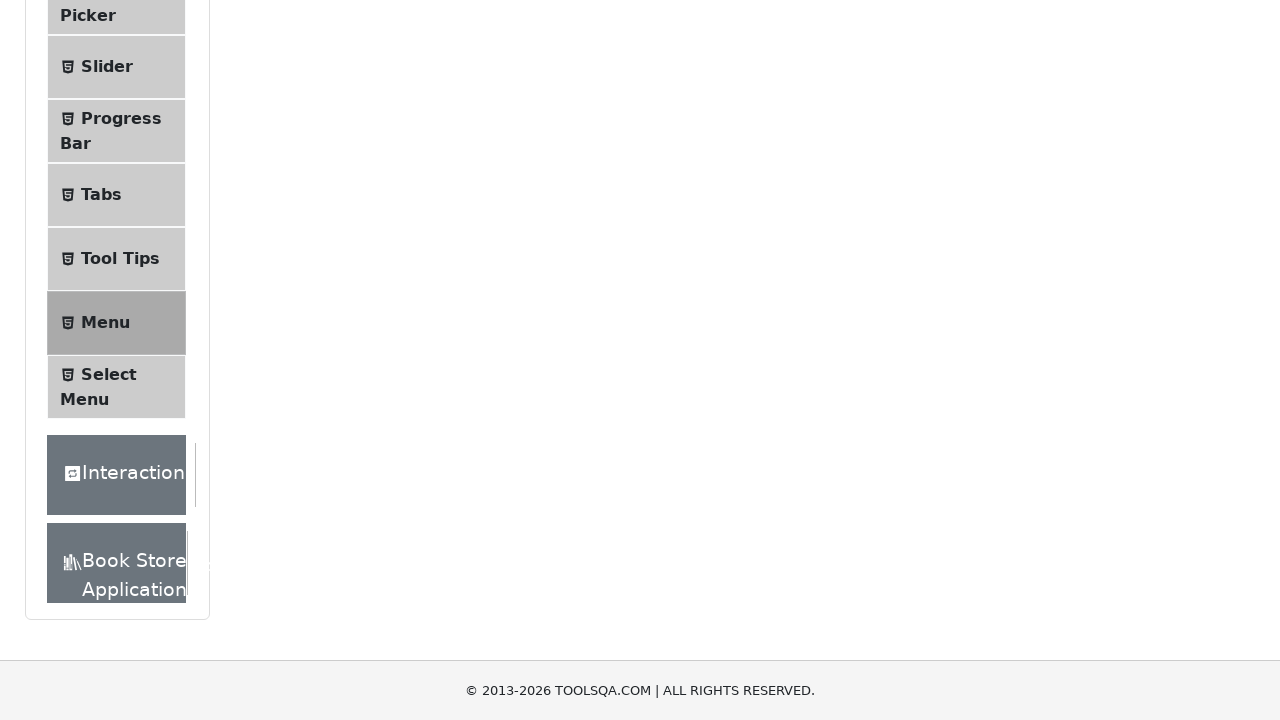

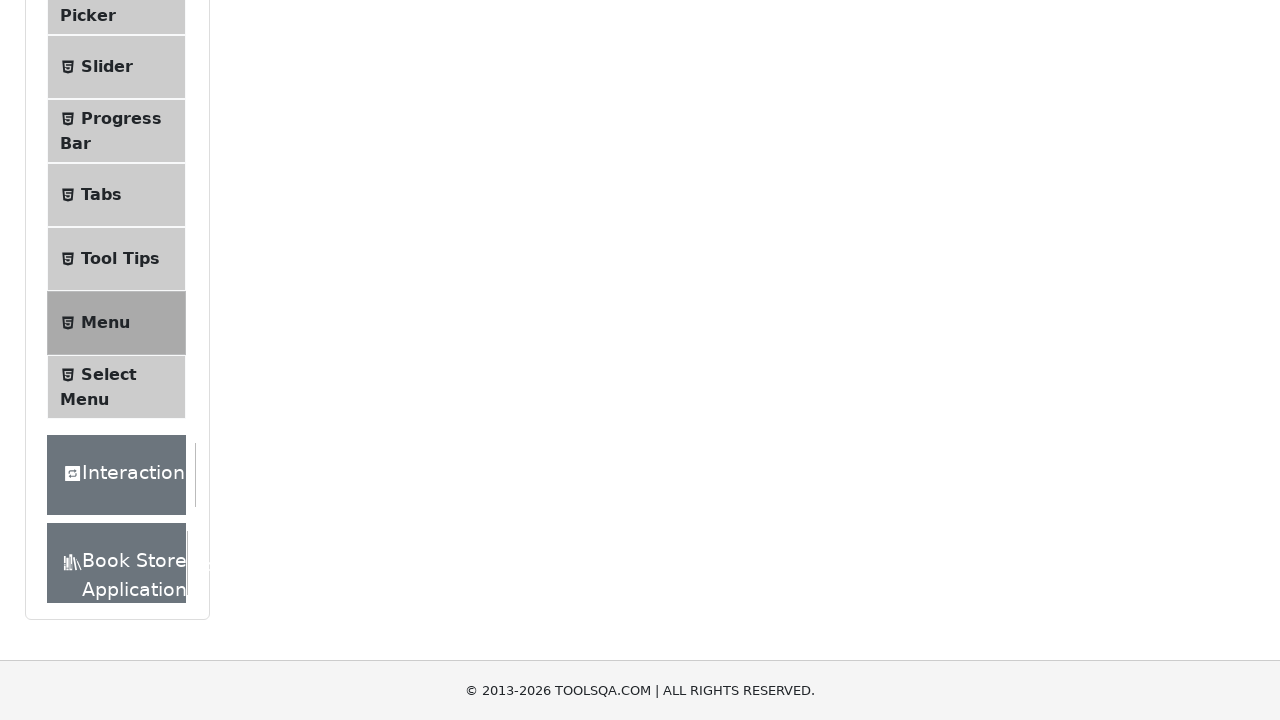